Tests that an item is removed if an empty text string is entered during edit

Starting URL: https://demo.playwright.dev/todomvc

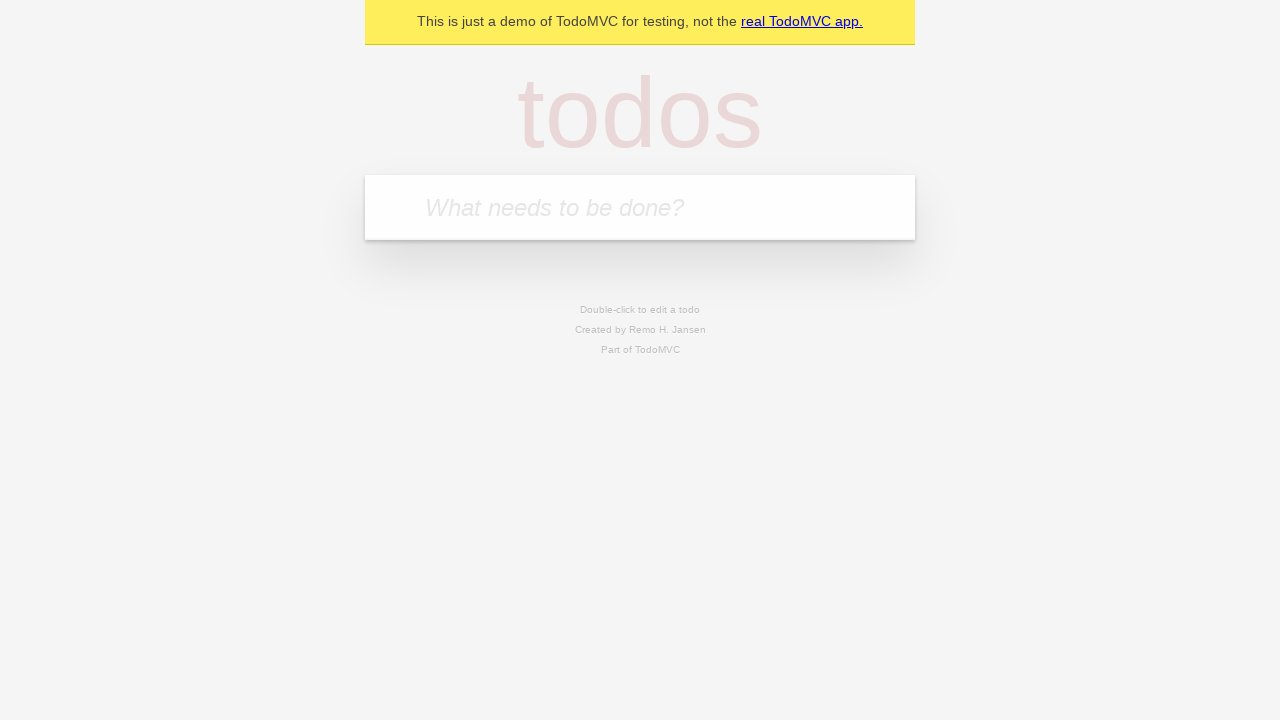

Filled first todo input with 'buy some cheese' on .new-todo
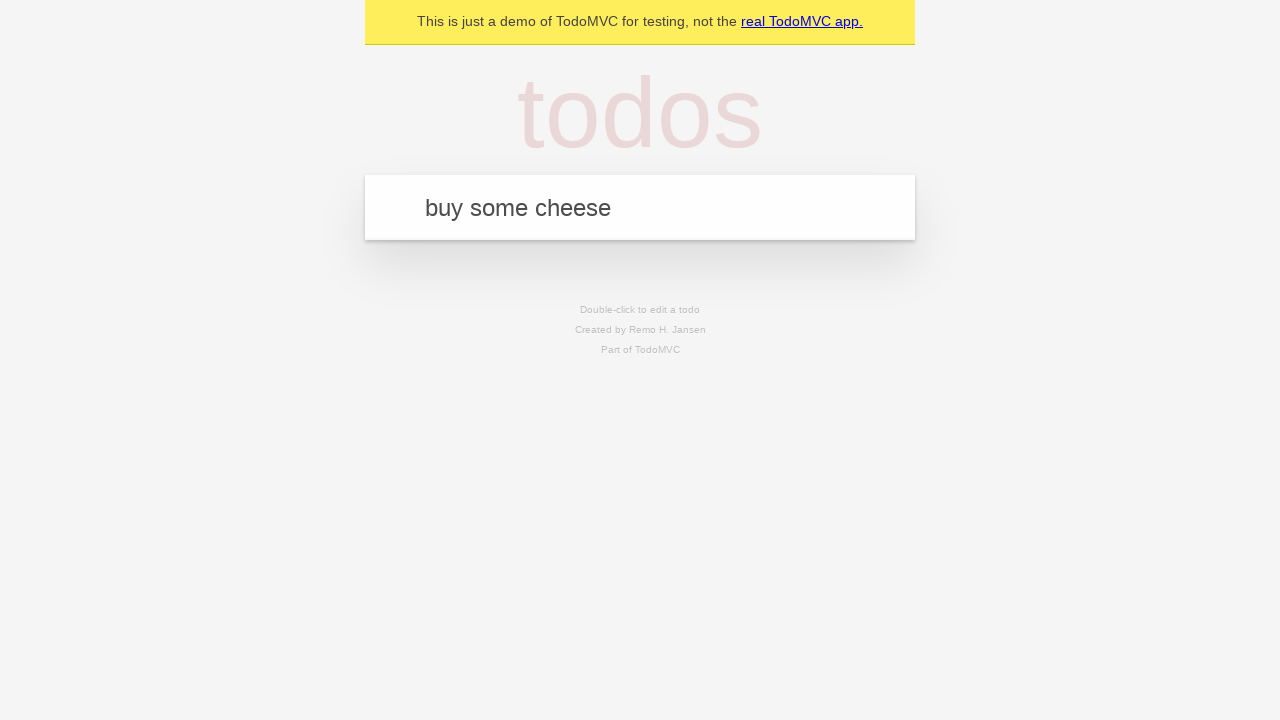

Pressed Enter to add first todo item on .new-todo
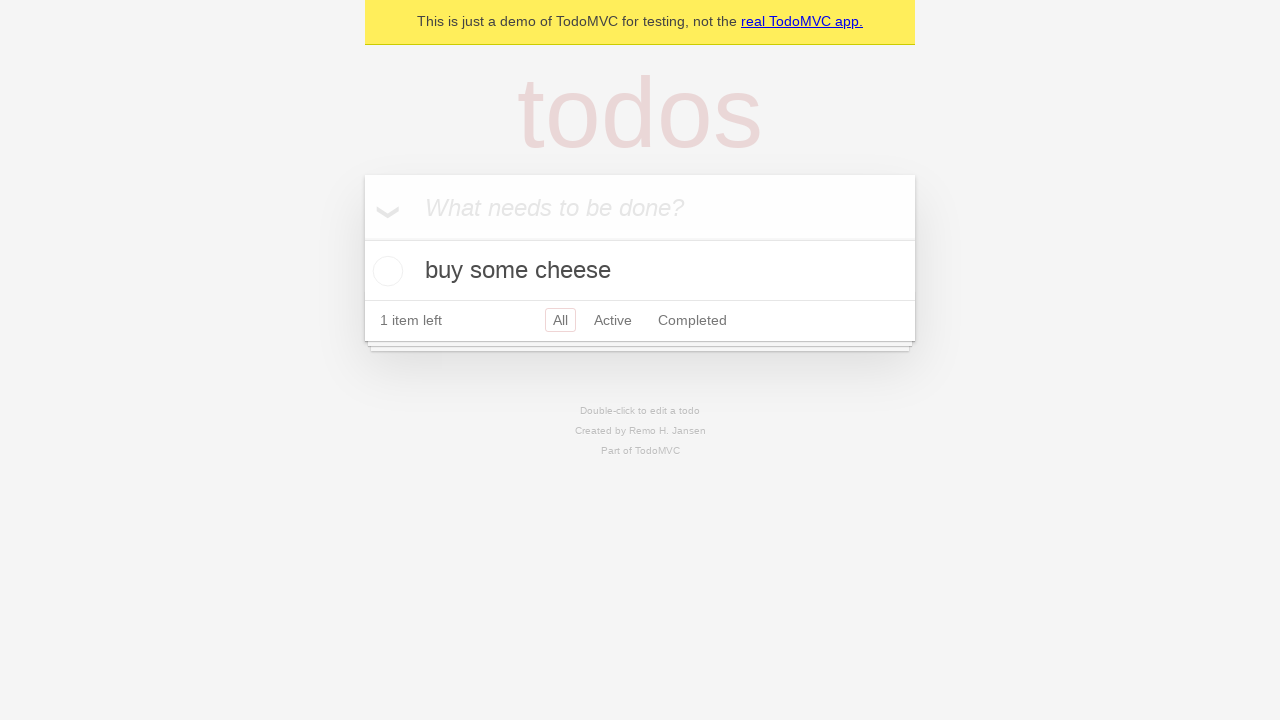

Filled second todo input with 'feed the cat' on .new-todo
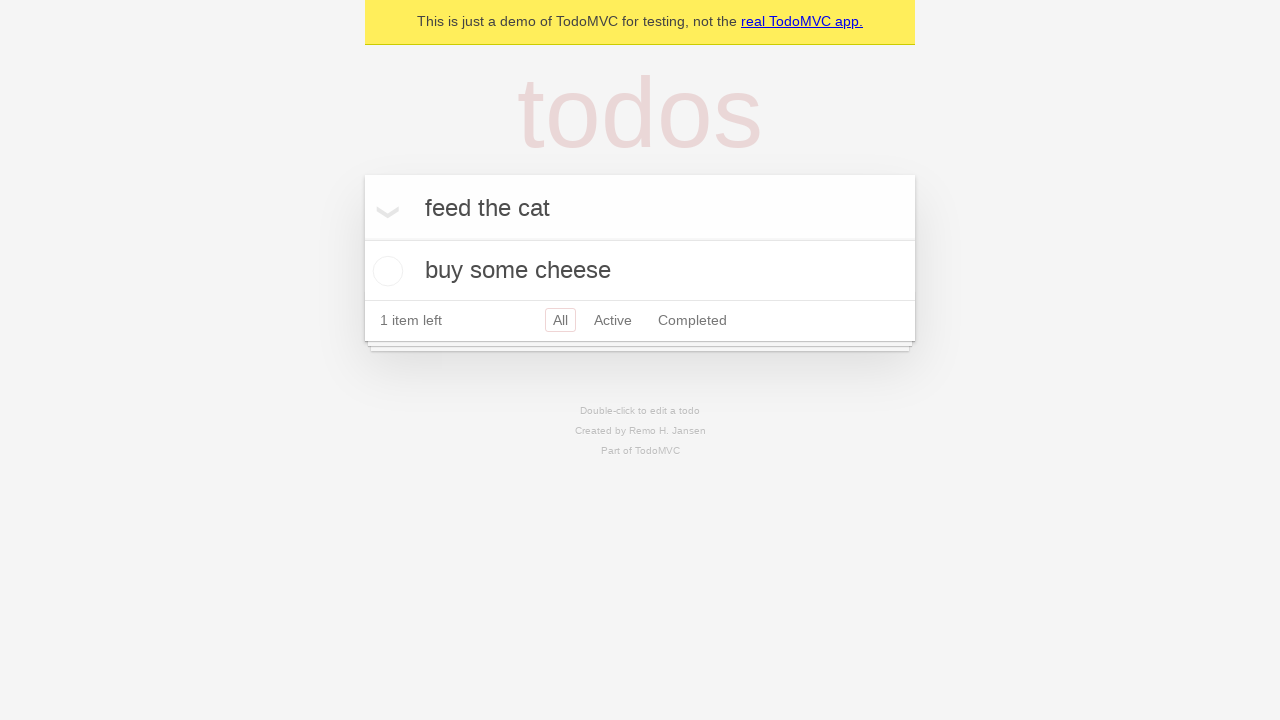

Pressed Enter to add second todo item on .new-todo
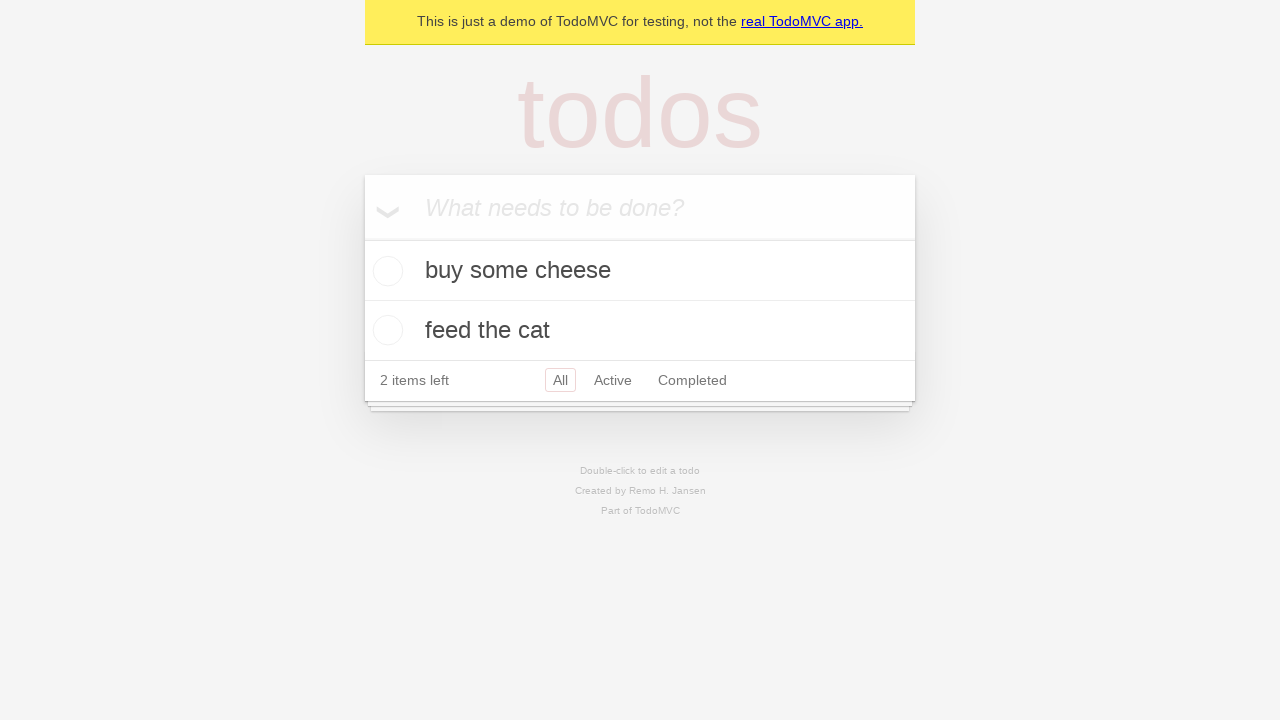

Filled third todo input with 'book a doctors appointment' on .new-todo
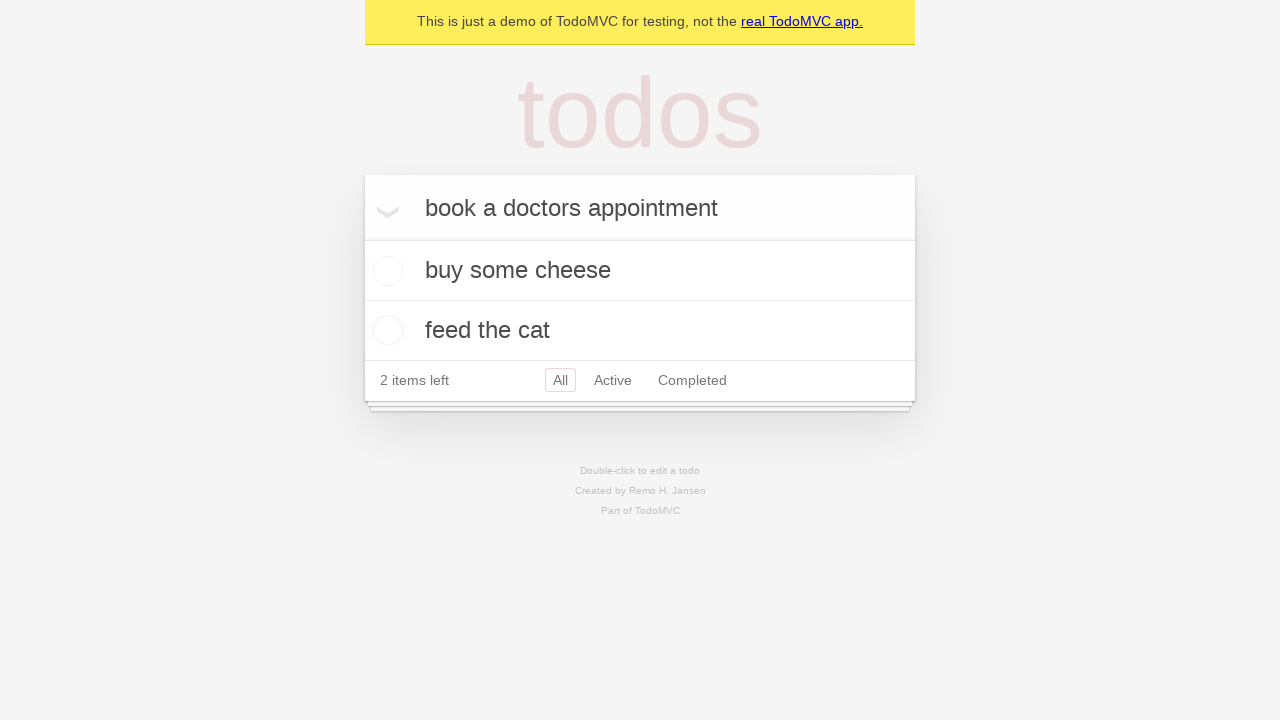

Pressed Enter to add third todo item on .new-todo
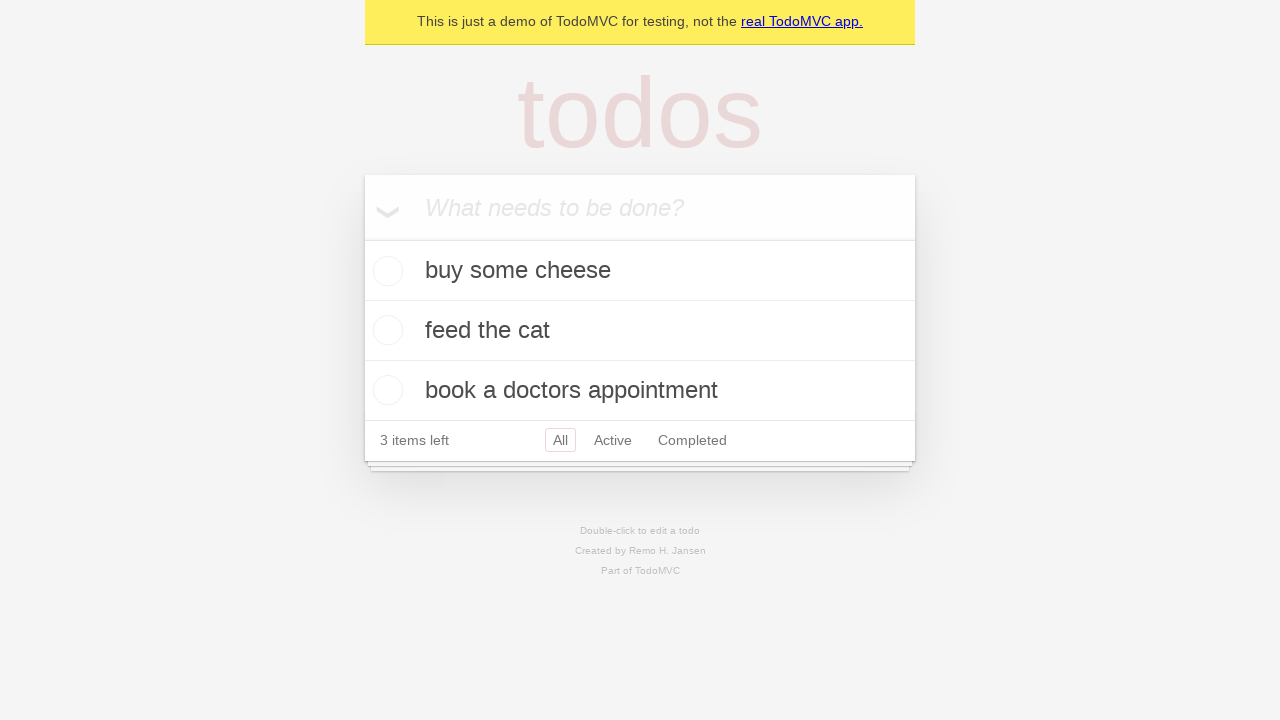

Waited for all three todo items to be visible
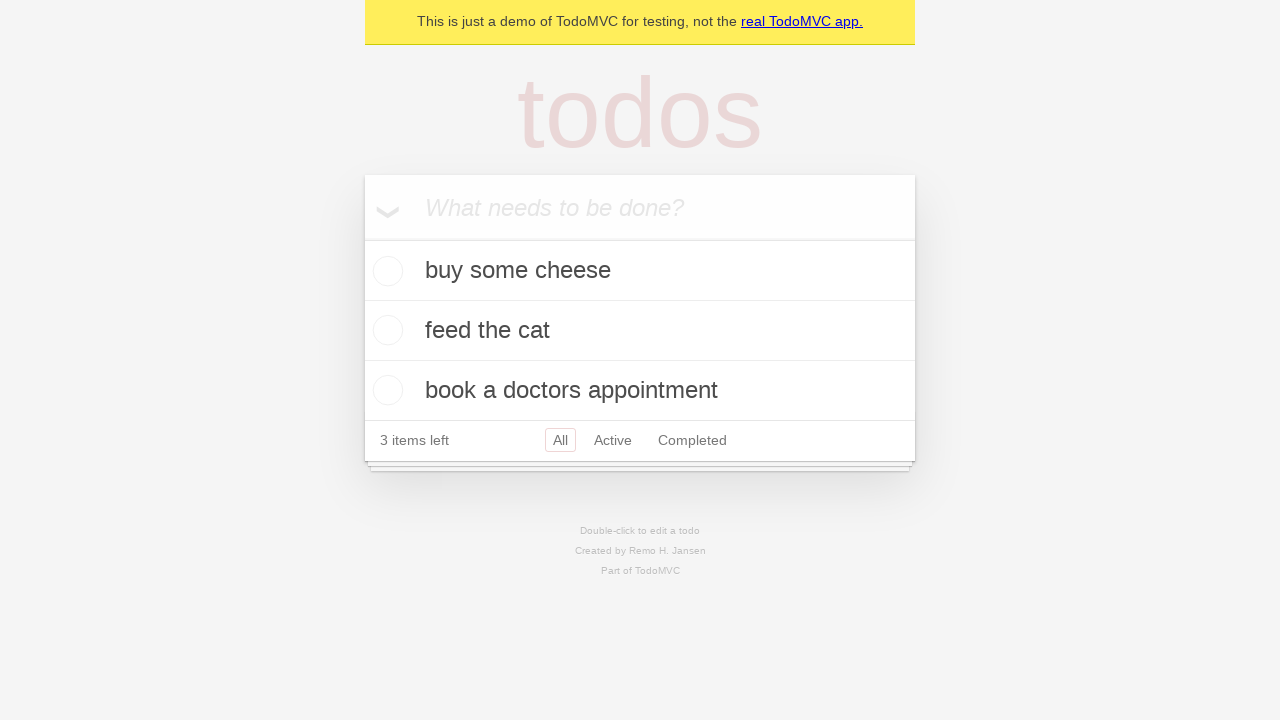

Double-clicked second todo item to enter edit mode at (640, 331) on .todo-list li >> nth=1
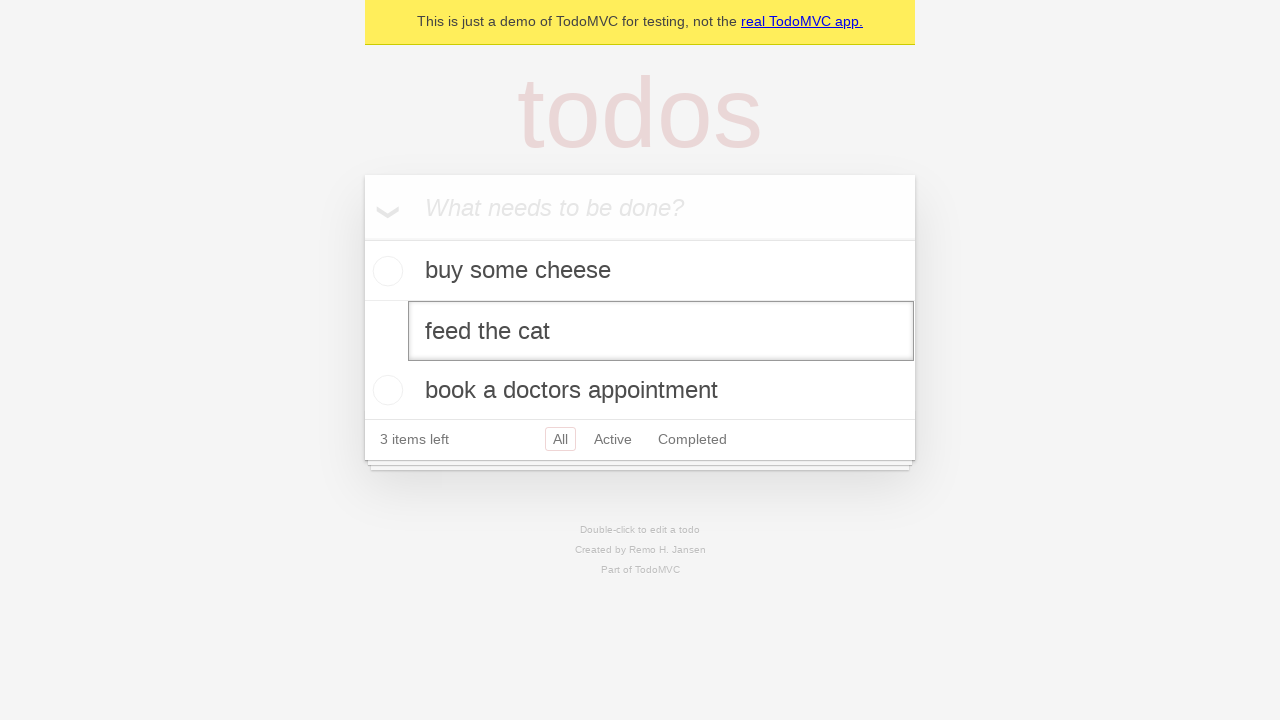

Cleared the edit field with empty text string on .todo-list li >> nth=1 >> .edit
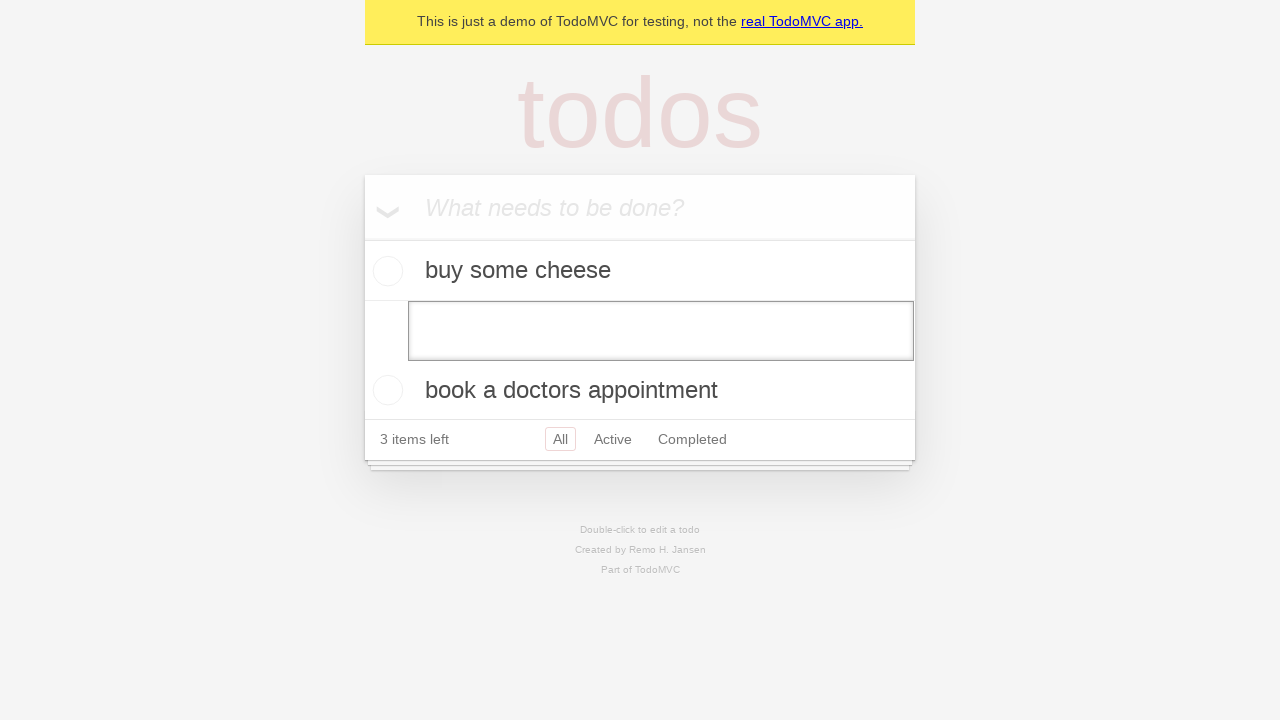

Pressed Enter to submit empty text, removing the todo item on .todo-list li >> nth=1 >> .edit
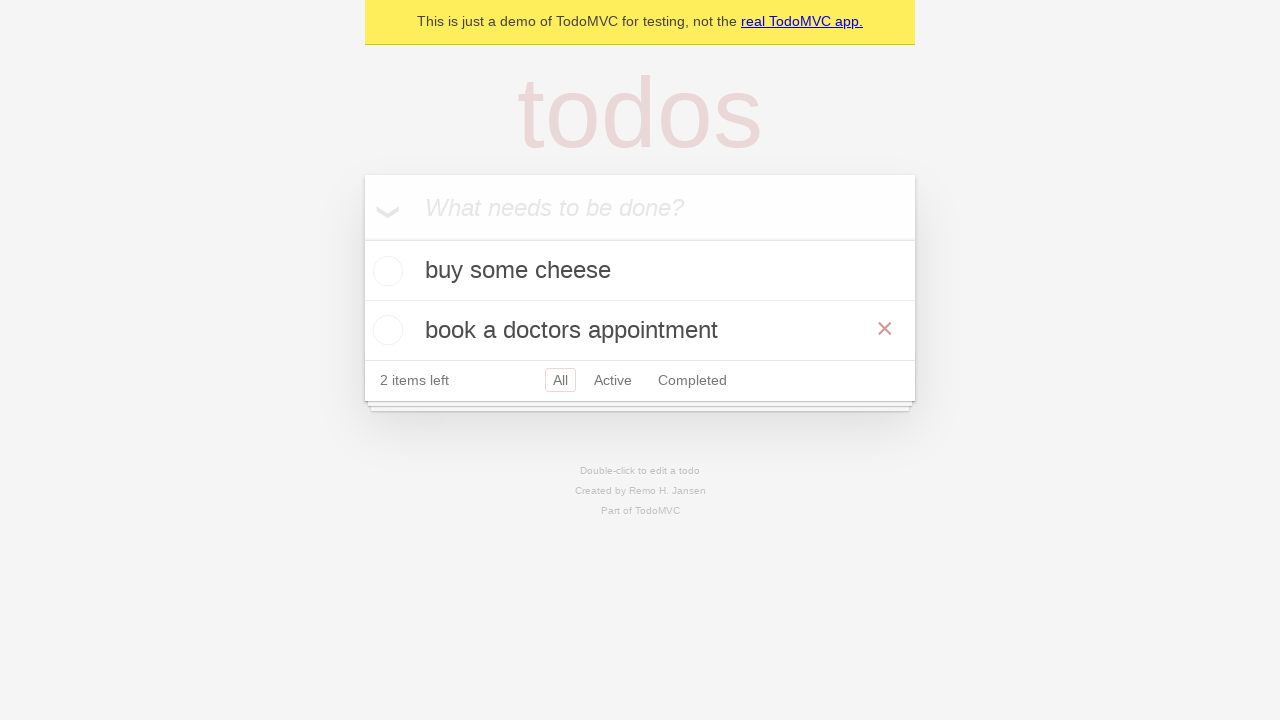

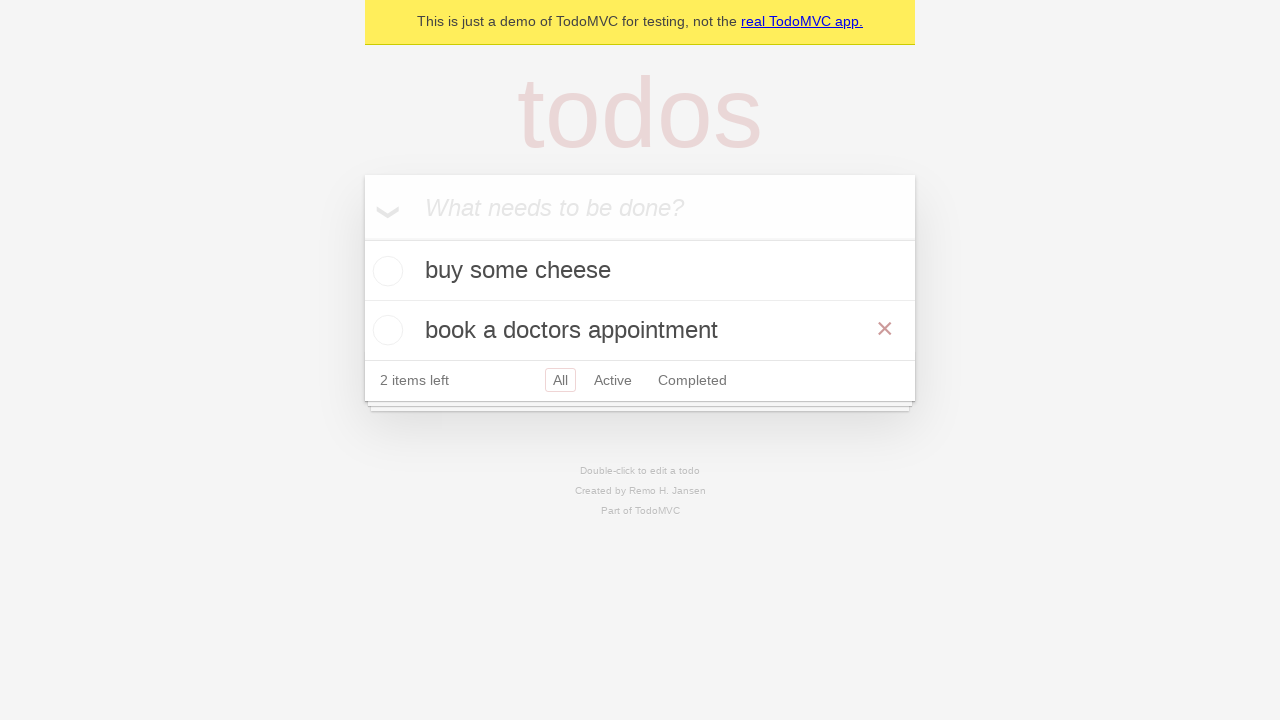